Tests the DemoQA website by navigating to the Elements section, clicking on Text Box menu item, filling out a form with name, email, and address, then submitting the form.

Starting URL: https://demoqa.com/

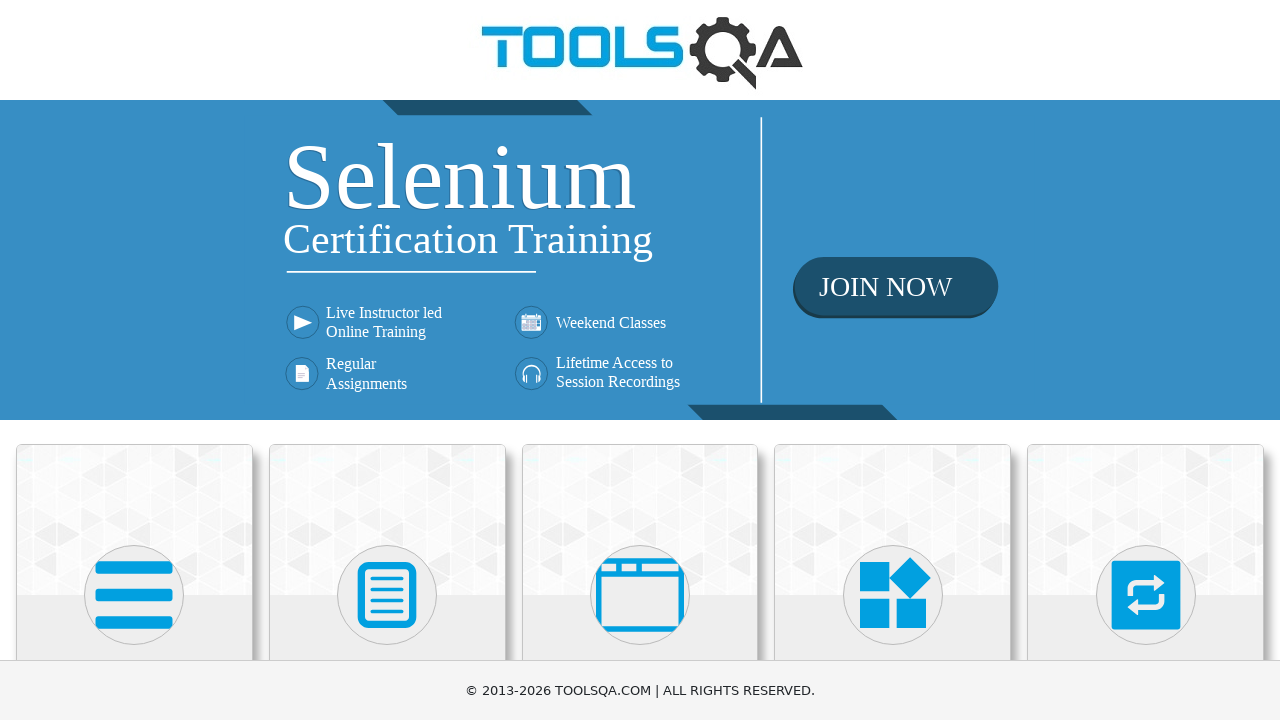

Scrolled to bottom of page to ensure cards are visible
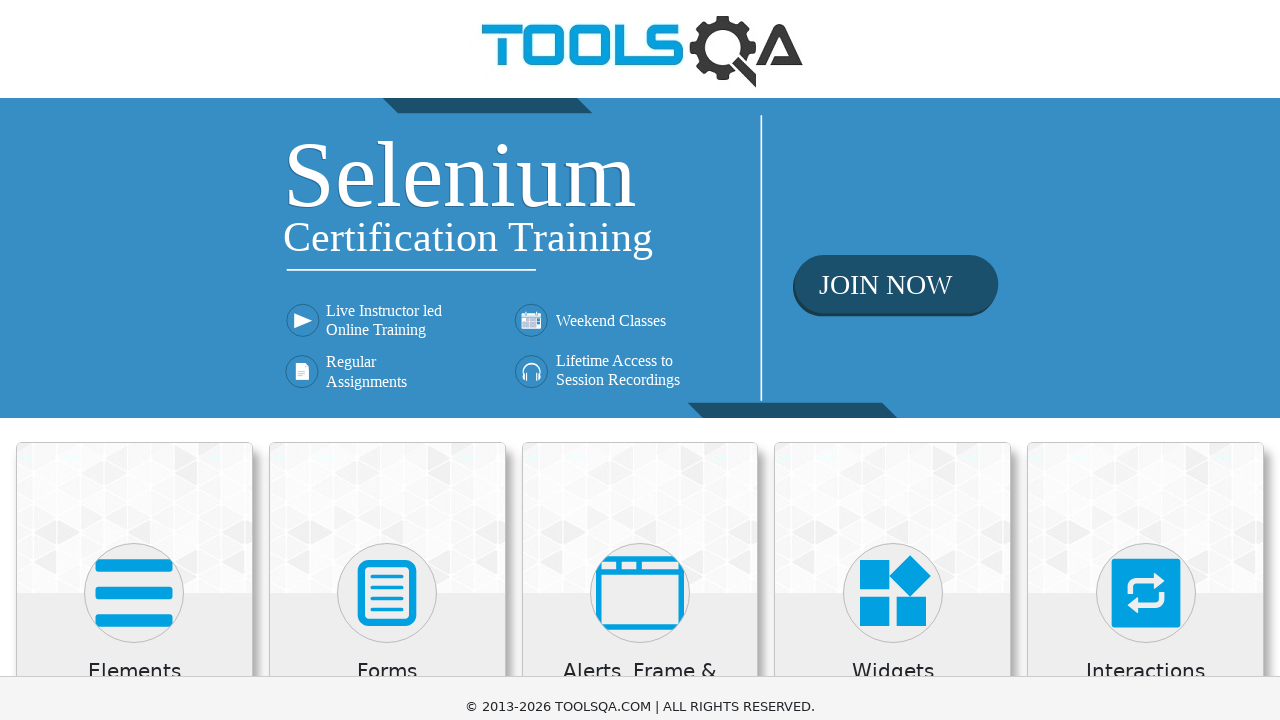

Clicked on the Elements card at (134, 200) on div.card.mt-4.top-card:has-text('Elements')
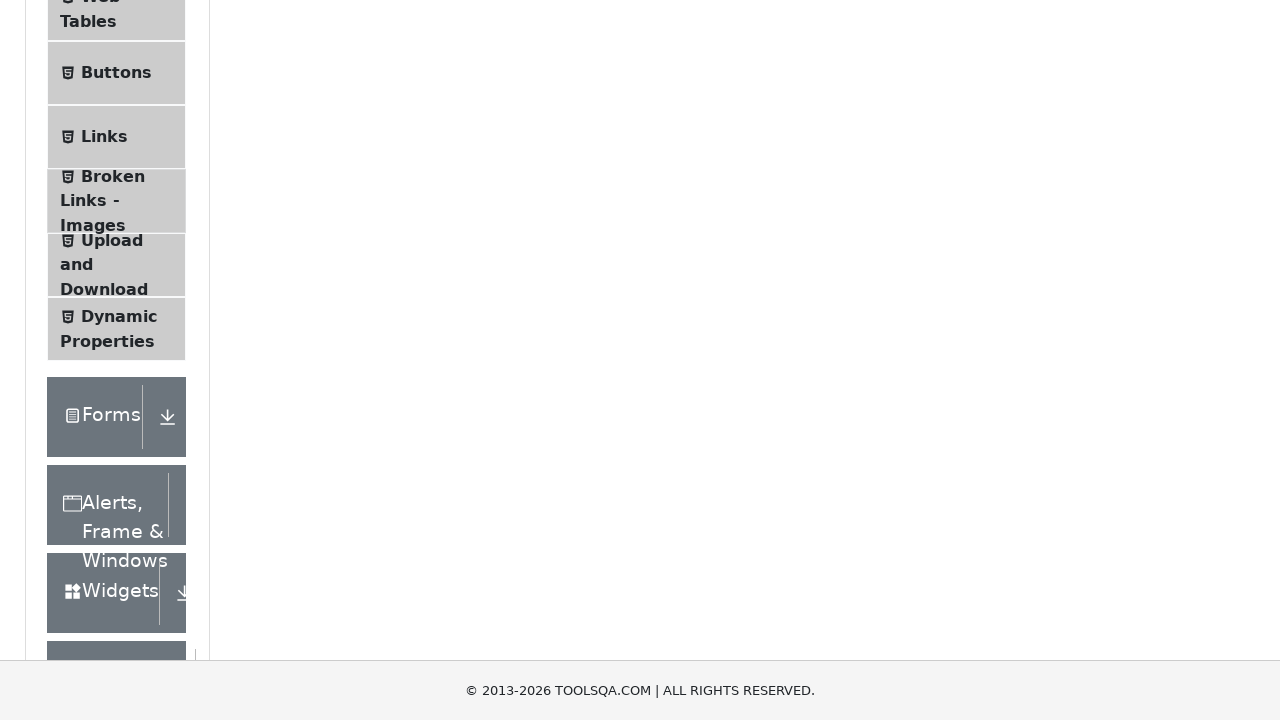

Elements menu expanded
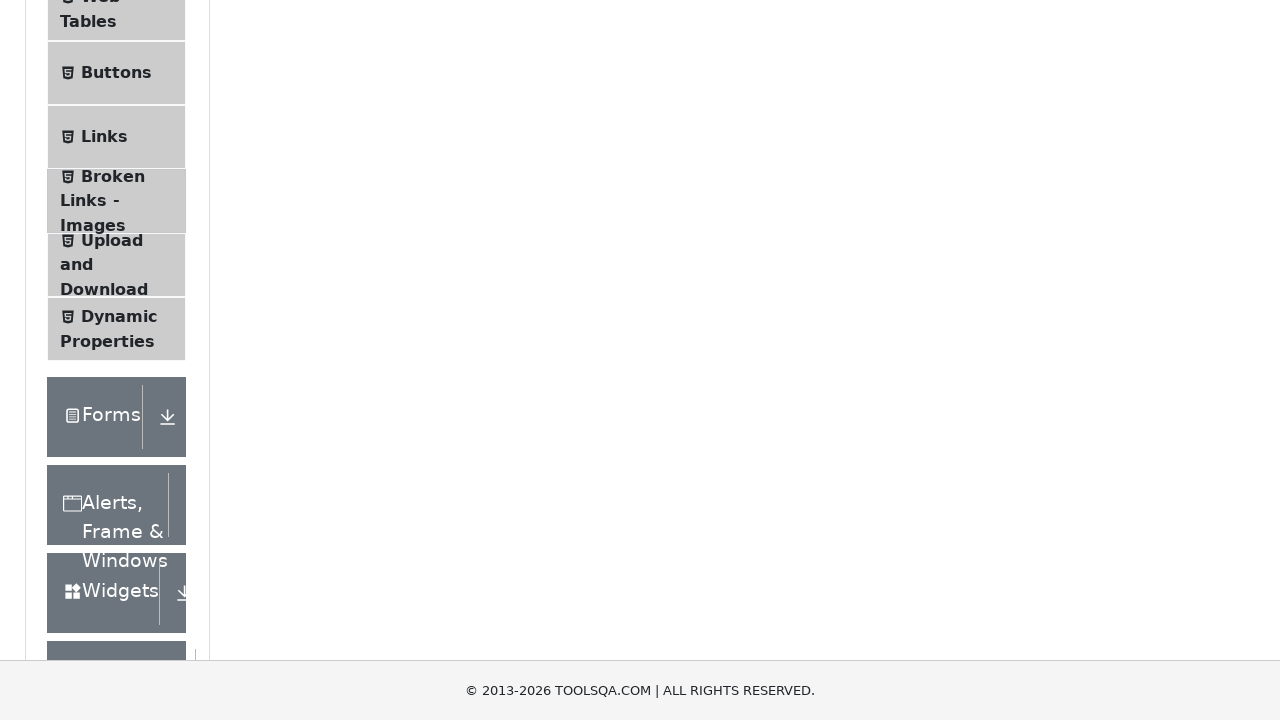

Clicked on Text Box menu item at (116, 261) on li#item-0
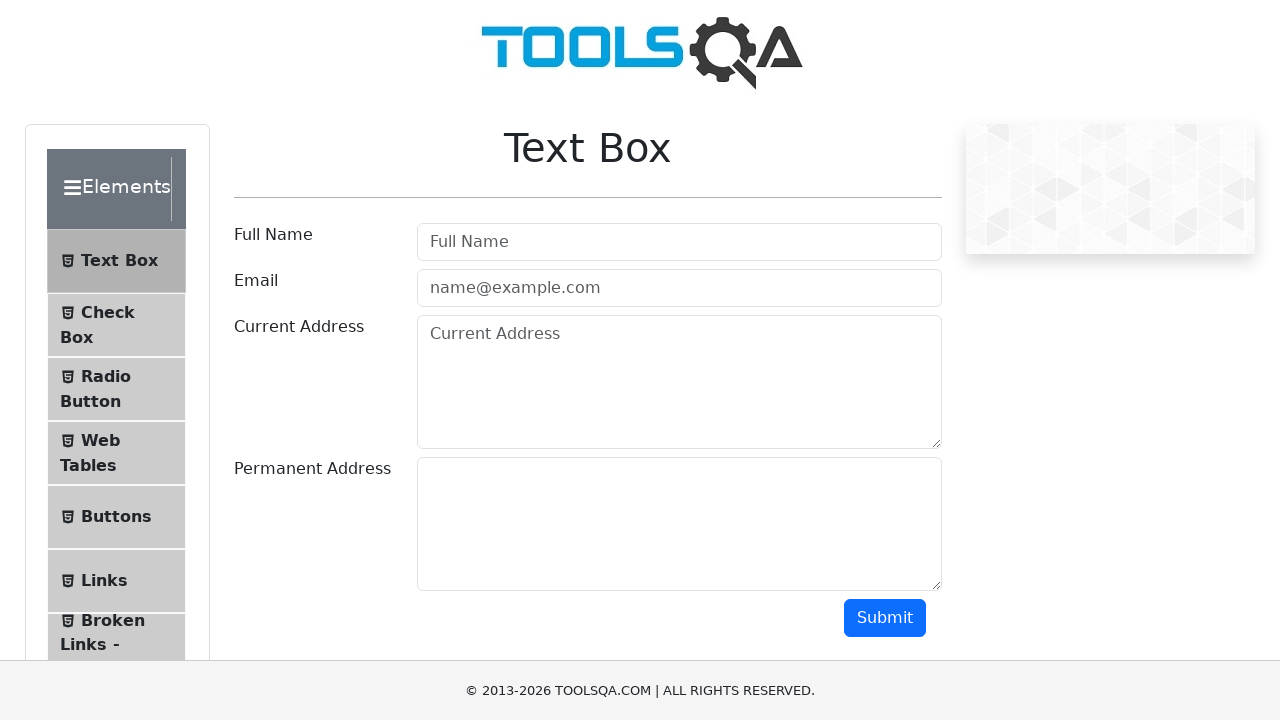

Text Box form loaded
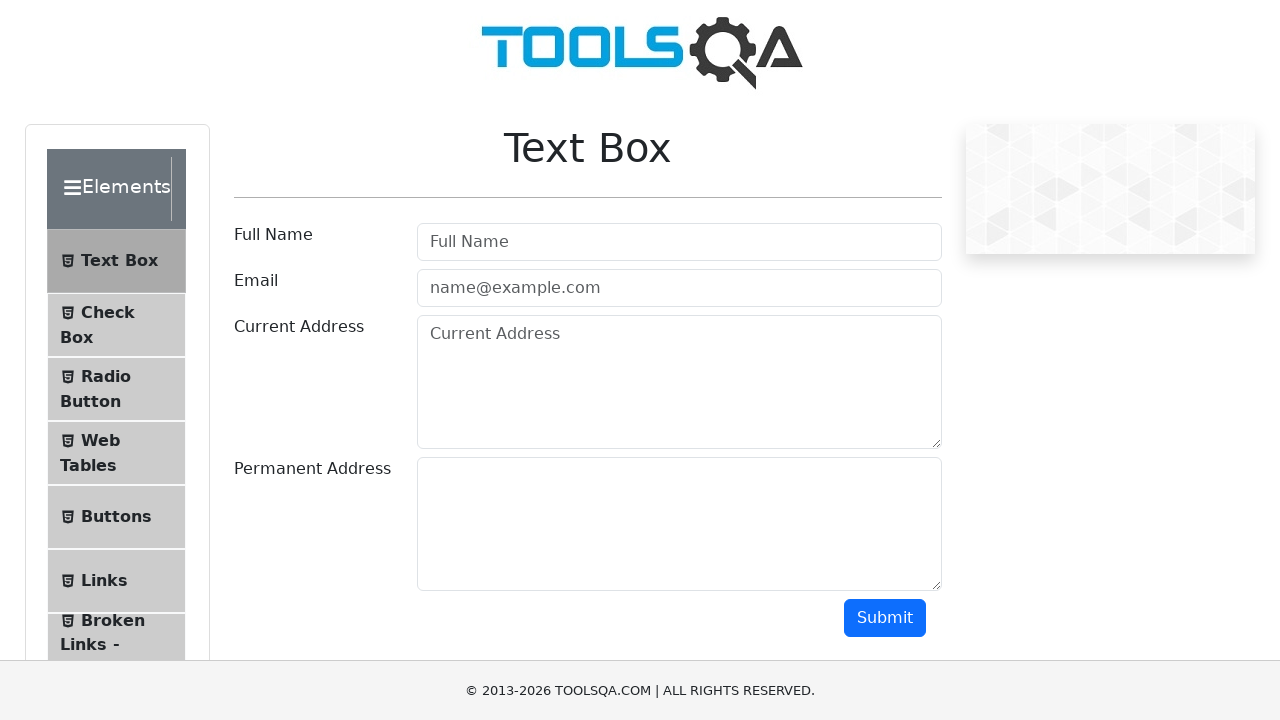

Filled Full Name field with 'Riya' on #userName
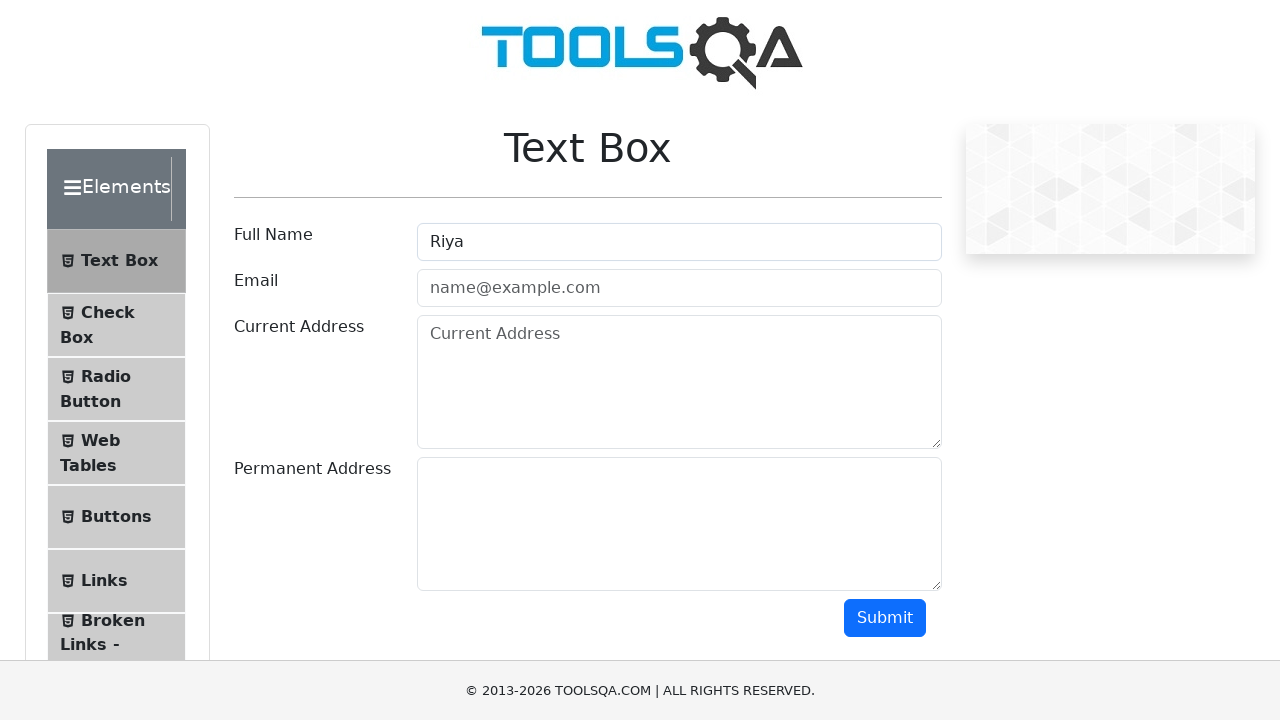

Filled Email field with 'riya@gmail.com' on #userEmail
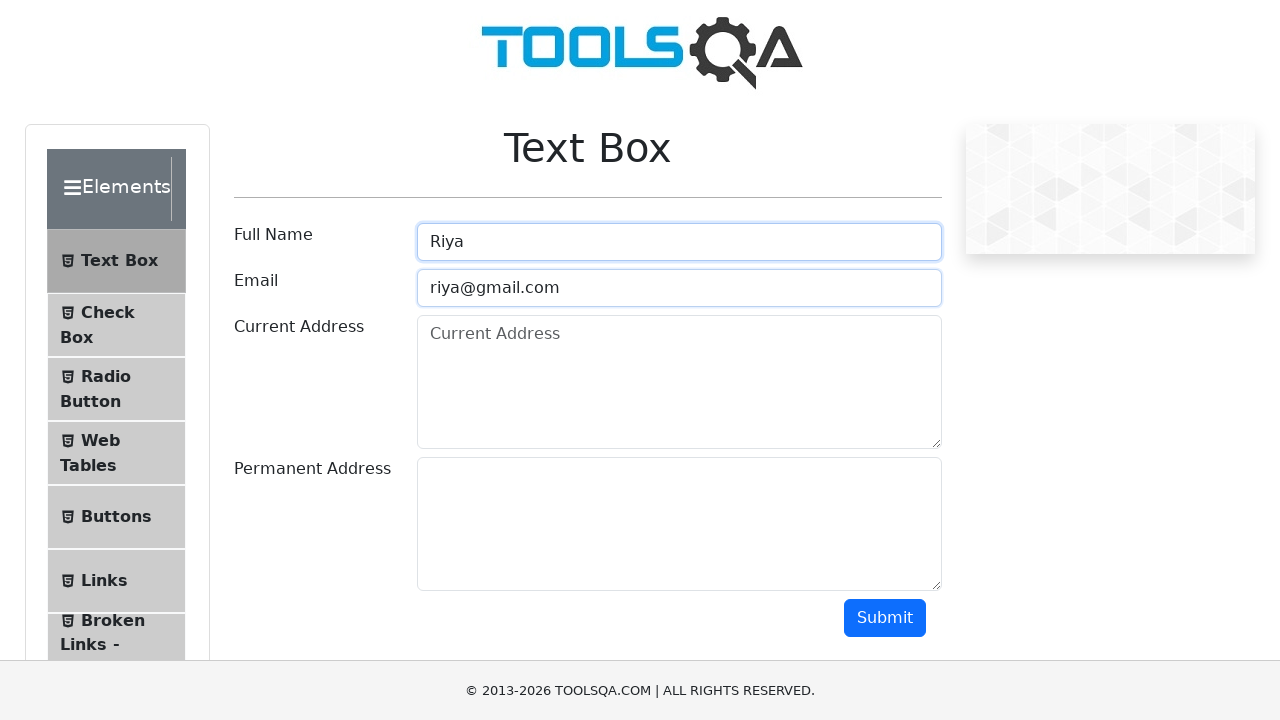

Filled Current Address field with 'watson street' on #currentAddress
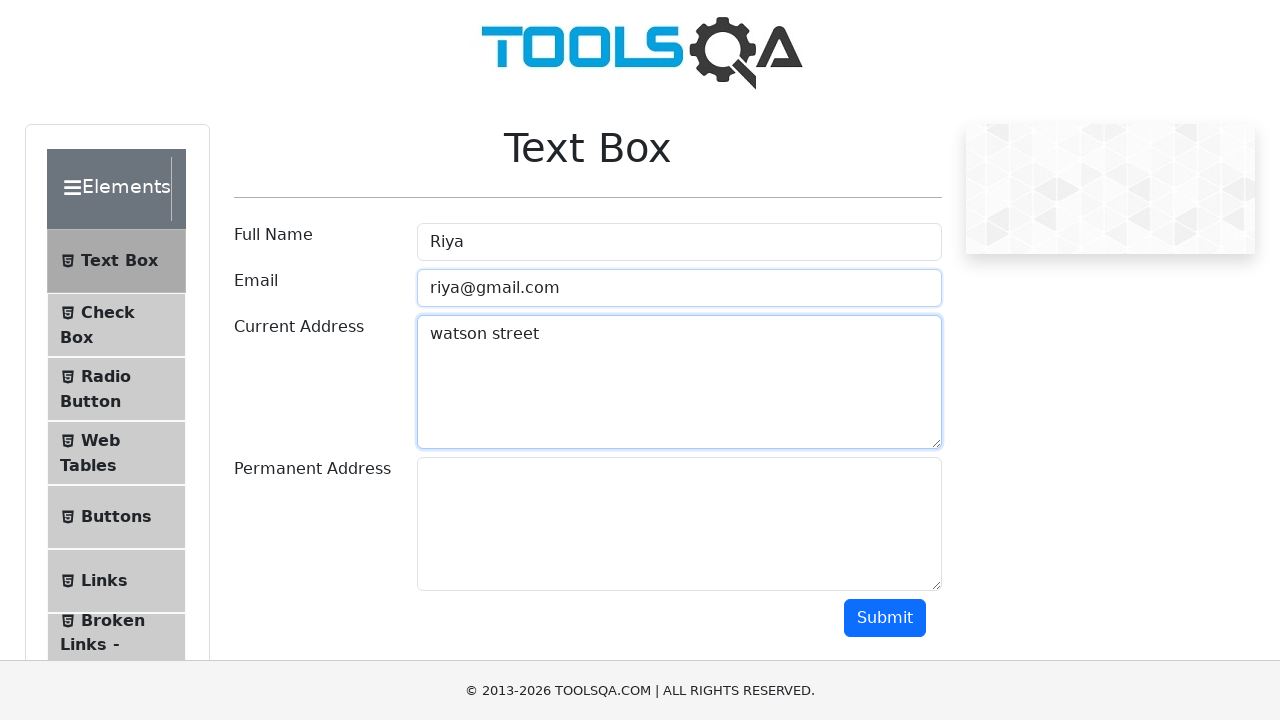

Clicked the Submit button at (885, 618) on #submit
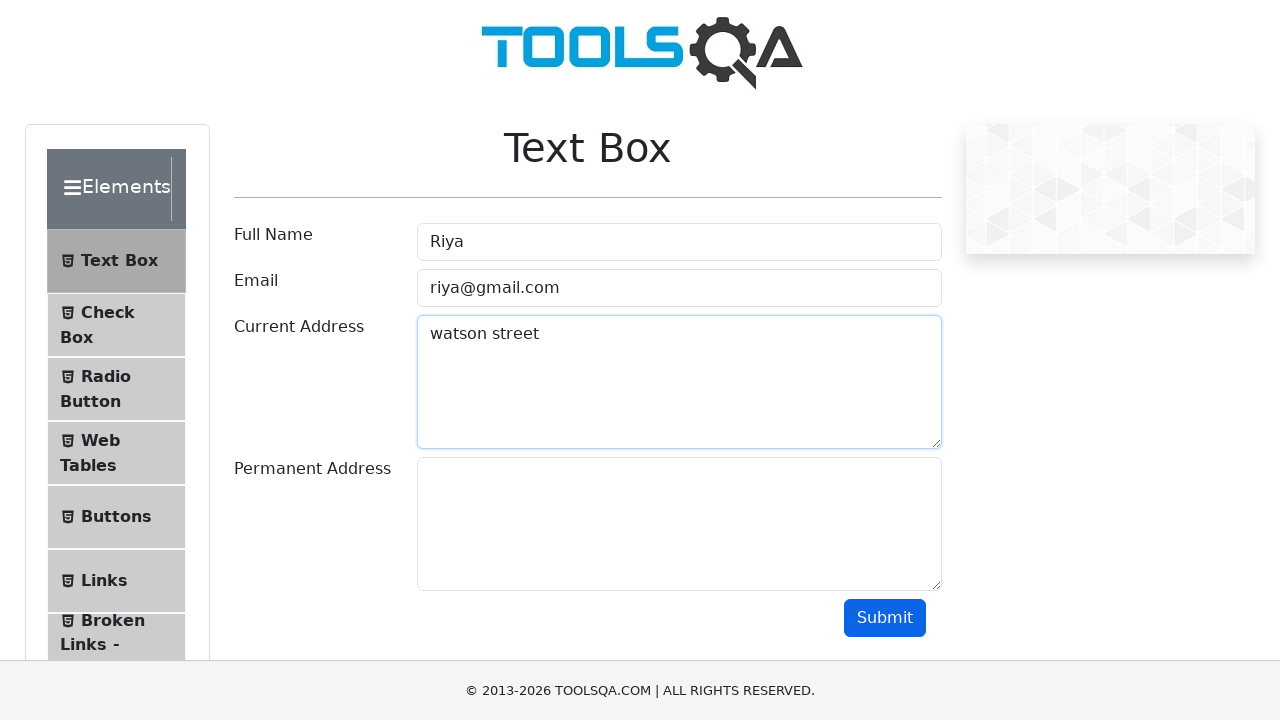

Form submission completed and output displayed
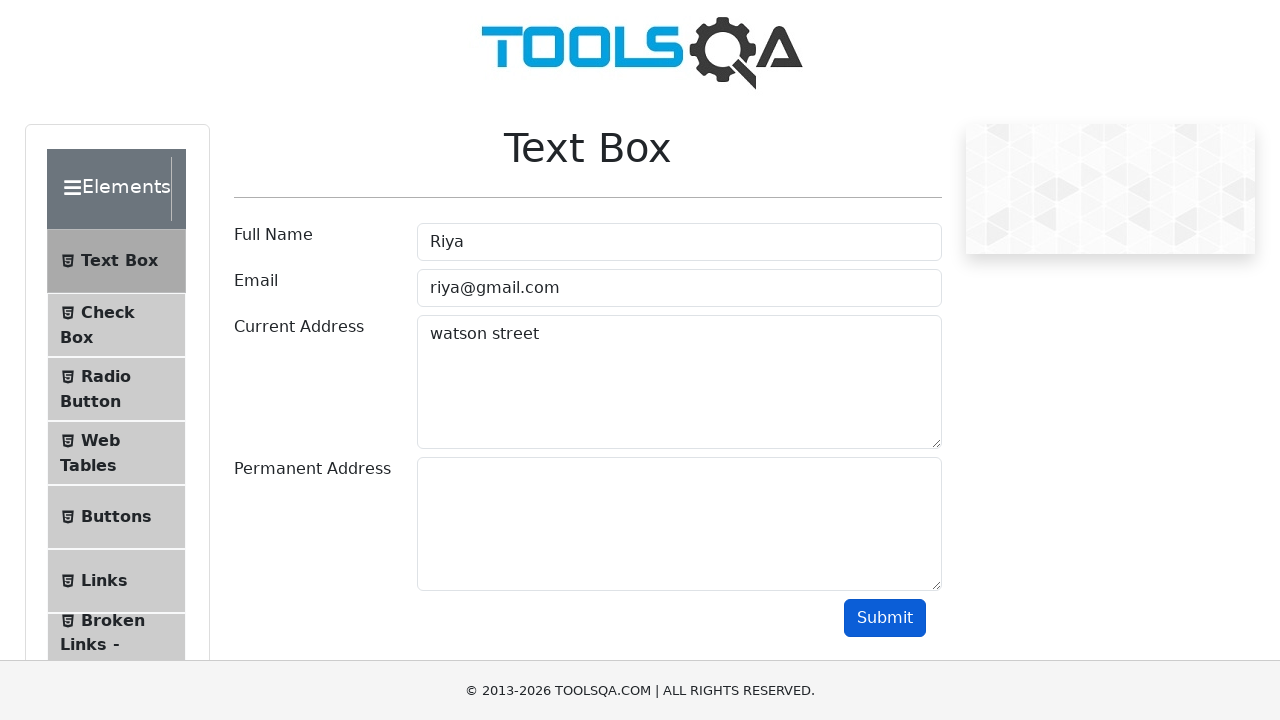

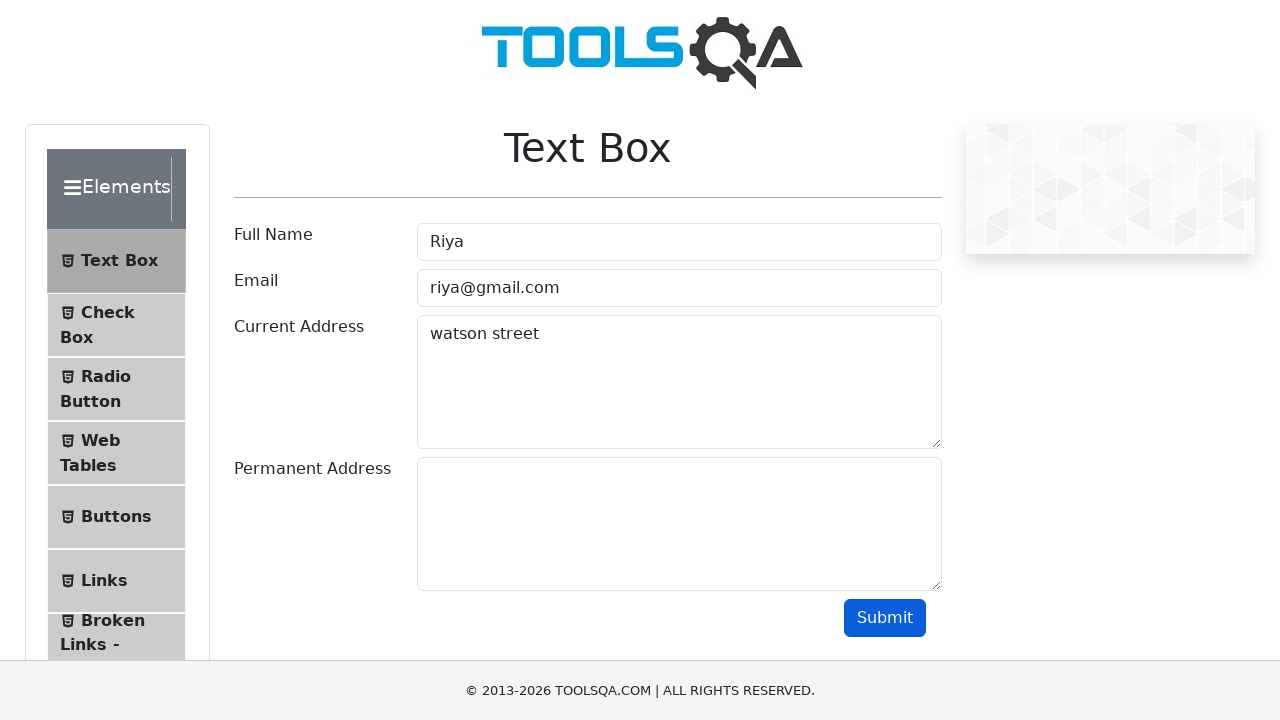